Clicks the Get Started button and verifies the URL changes to include the get-started anchor

Starting URL: https://practice.sdetunicorns.com/

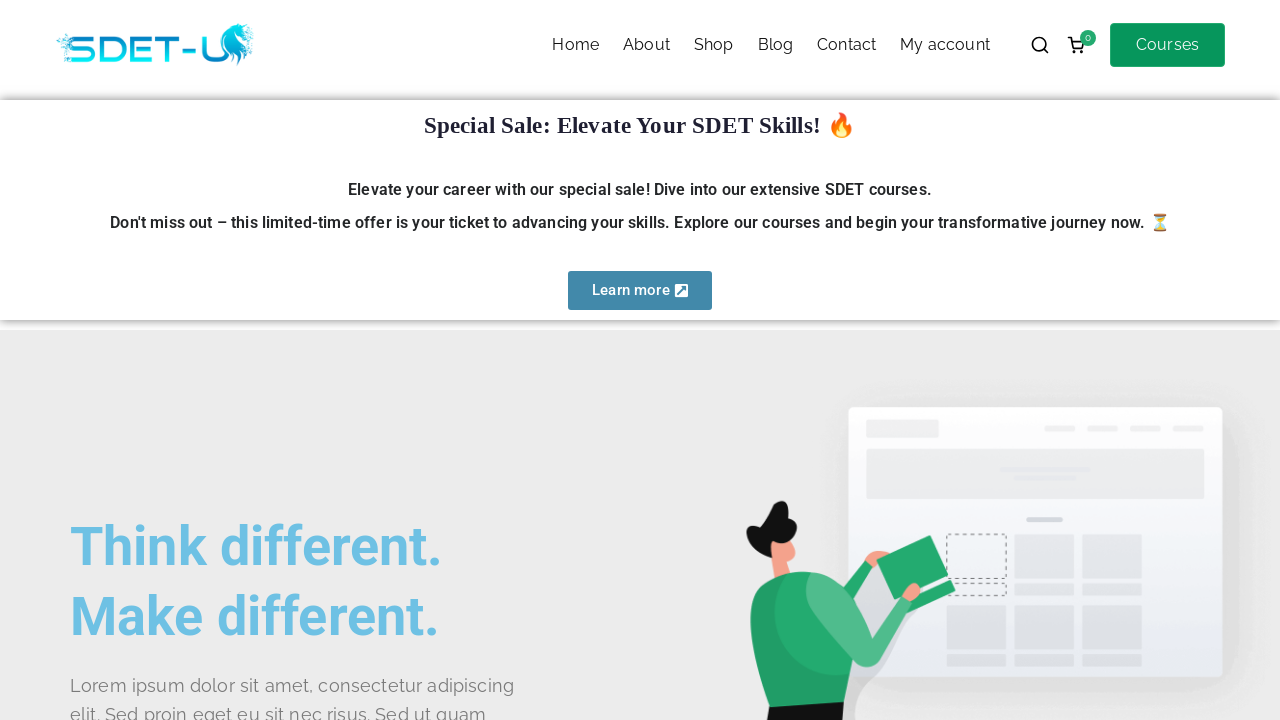

Verified initial URL is https://practice.sdetunicorns.com/
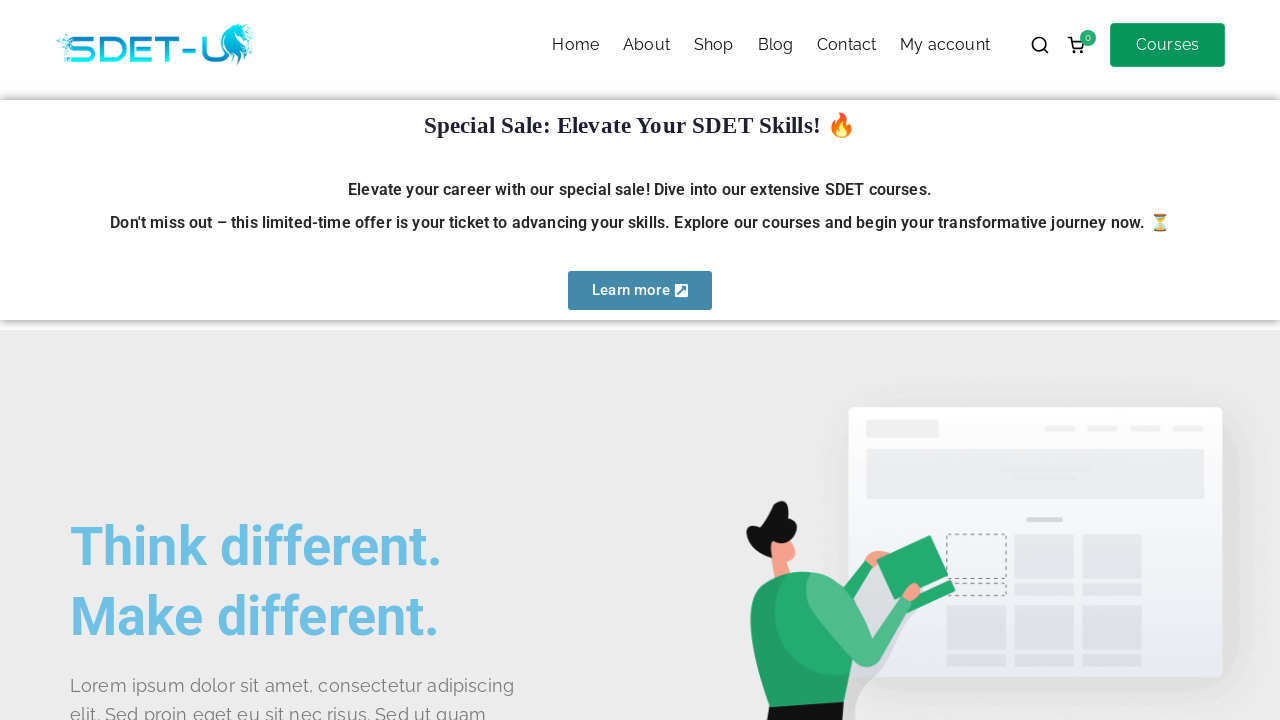

Clicked Get Started button using text selector at (140, 361) on text=Get Started
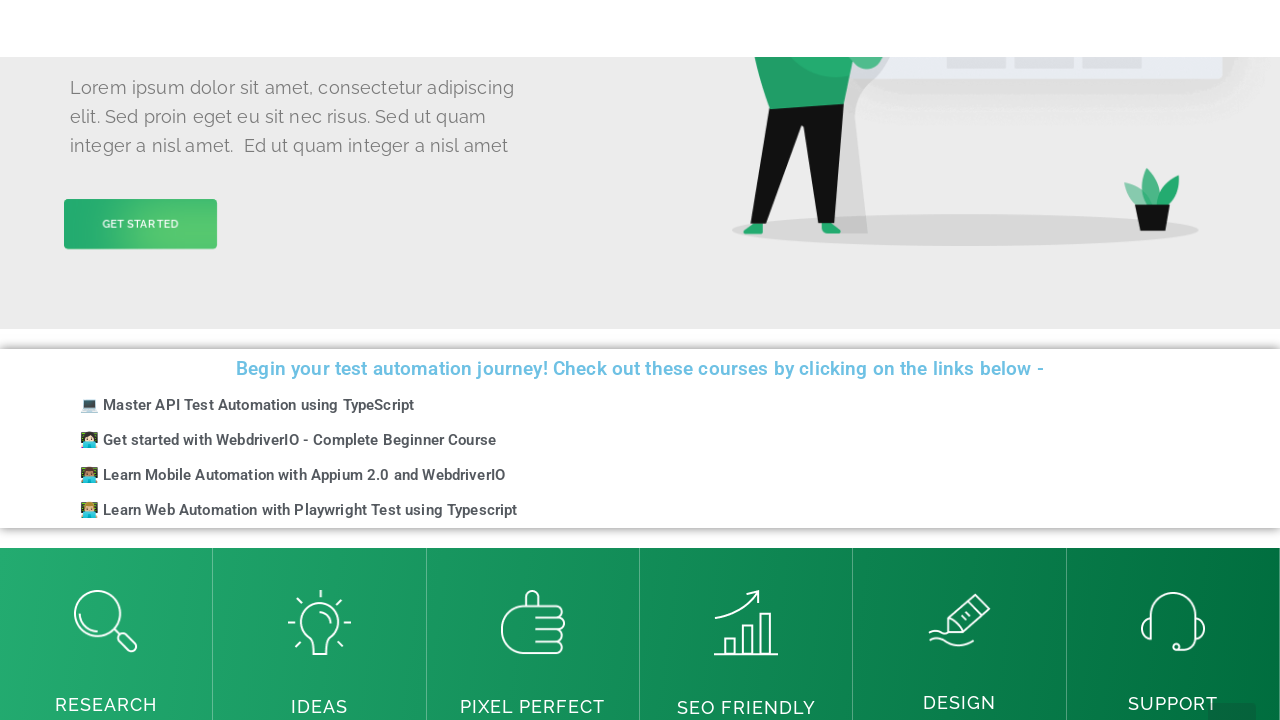

Verified URL changed to include #get-started anchor
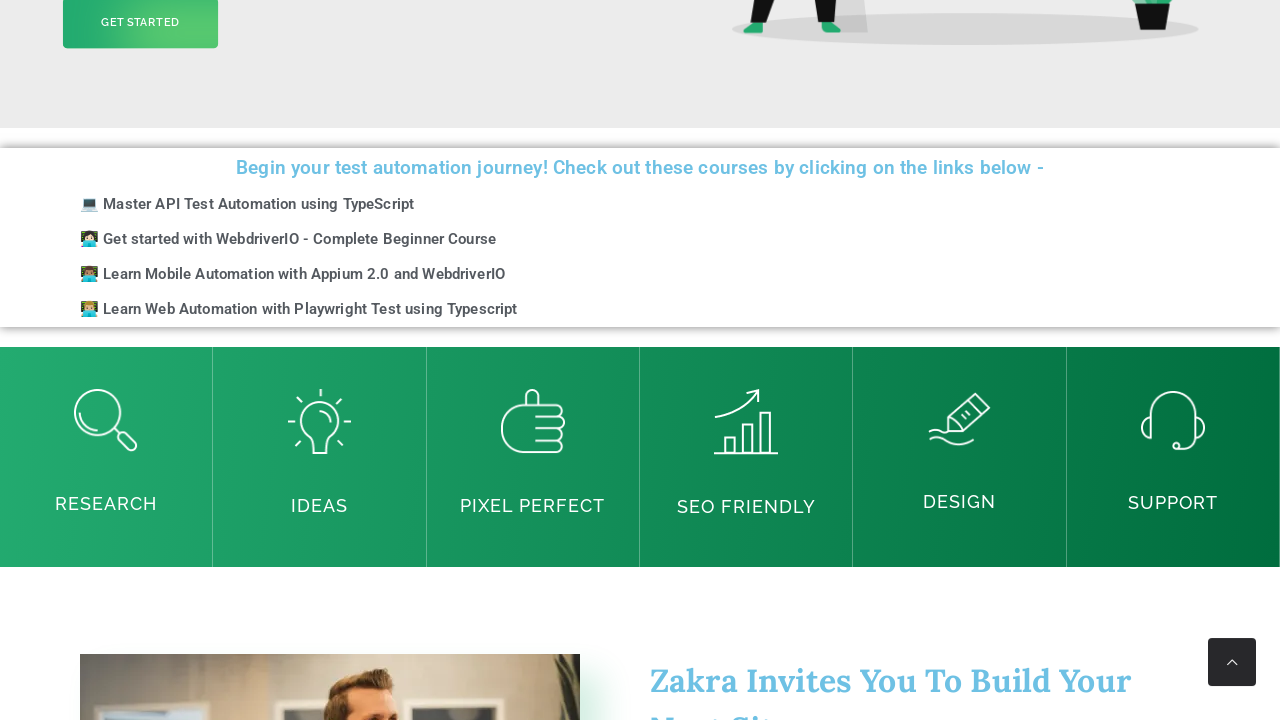

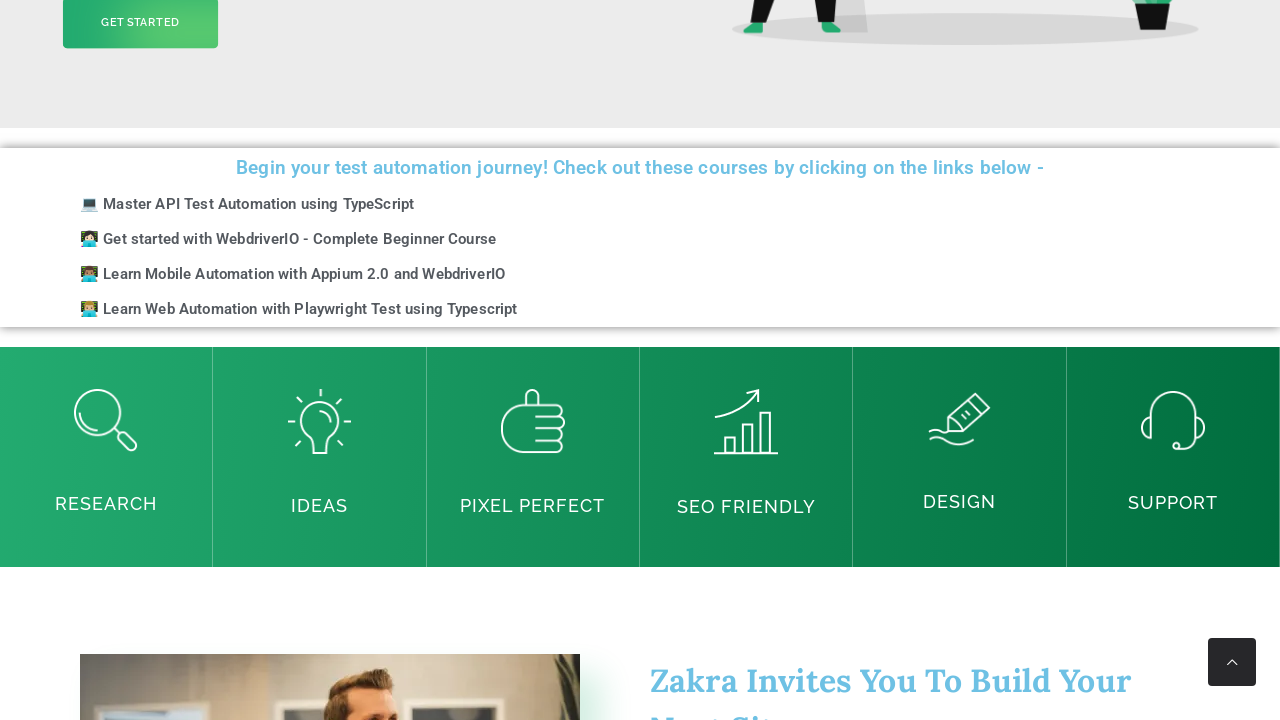